Tests that the output message displays the correct permanent address after submission

Starting URL: https://demoqa.com/text-box

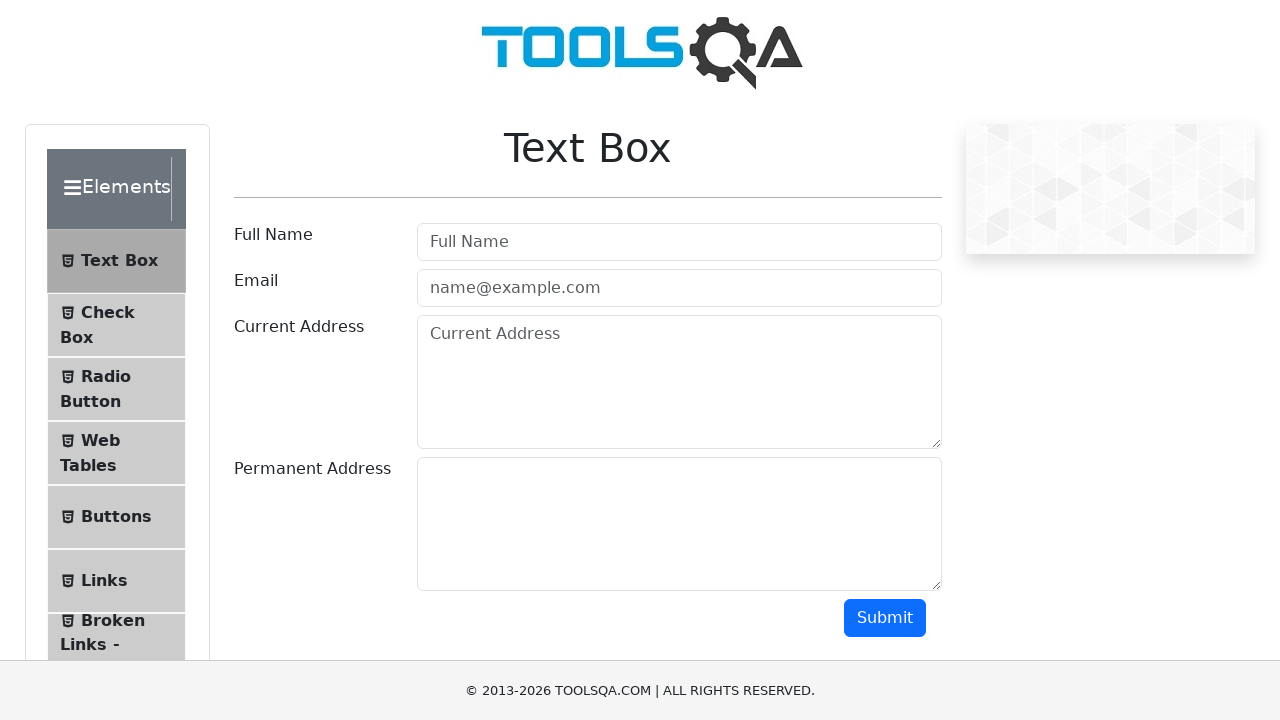

Filled permanent address field with 'Prote Mateje 19, Pirot' on #permanentAddress
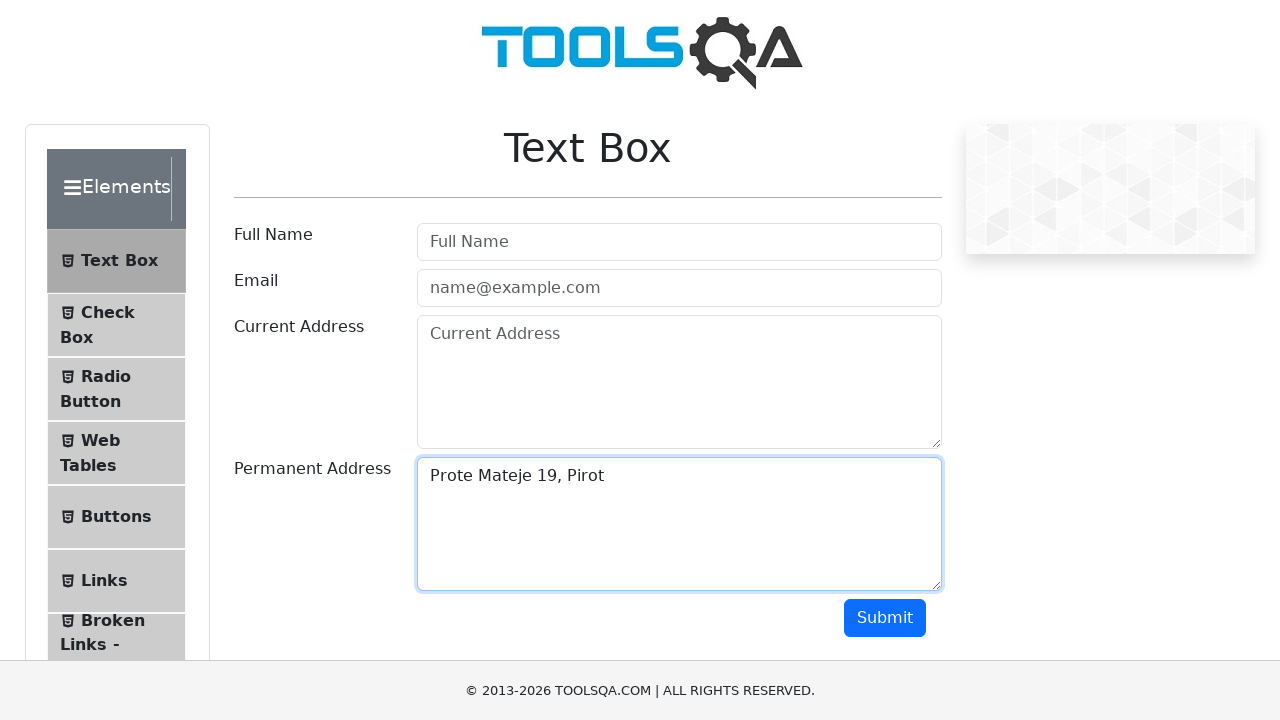

Scrolled to submit button
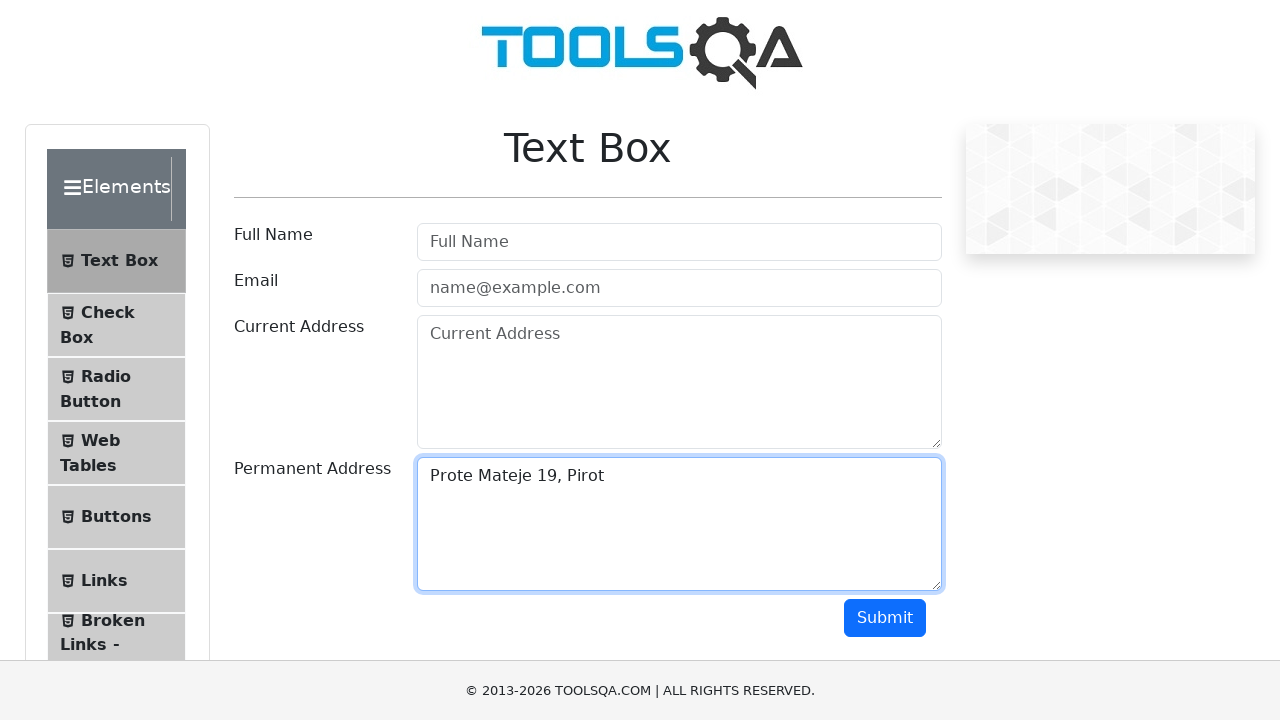

Clicked submit button at (885, 618) on #submit
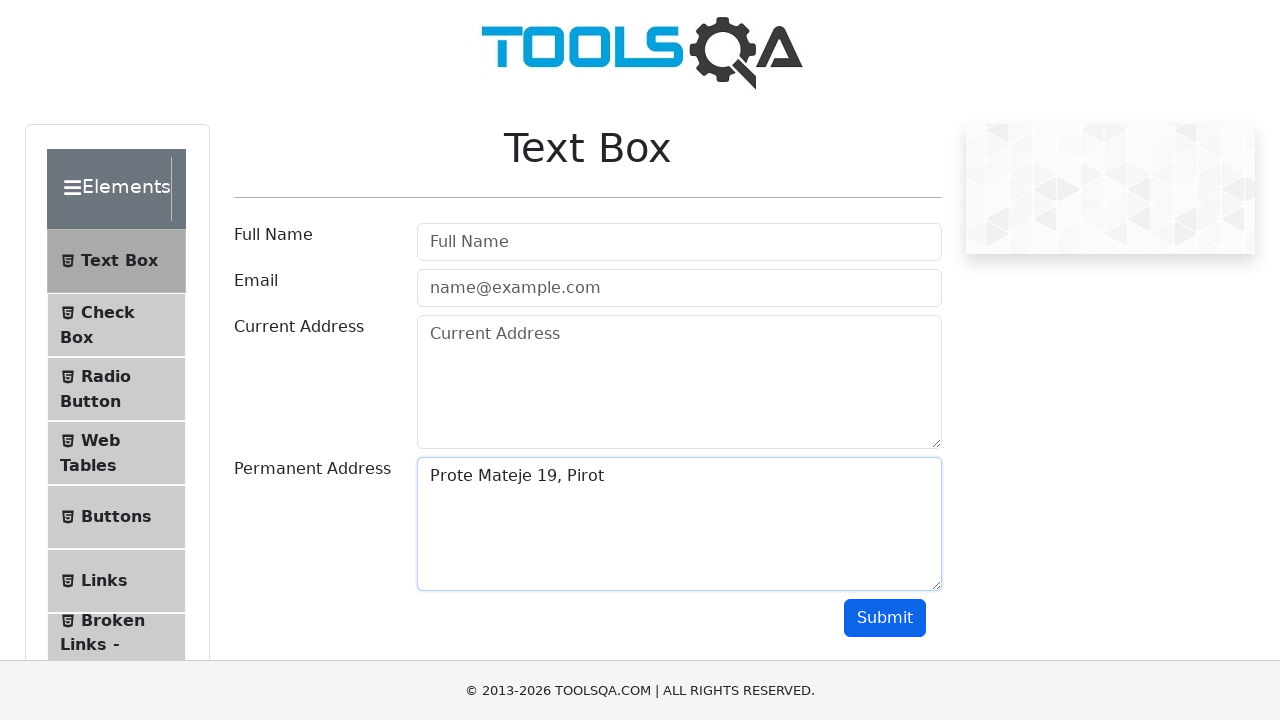

Output message with permanent address became visible
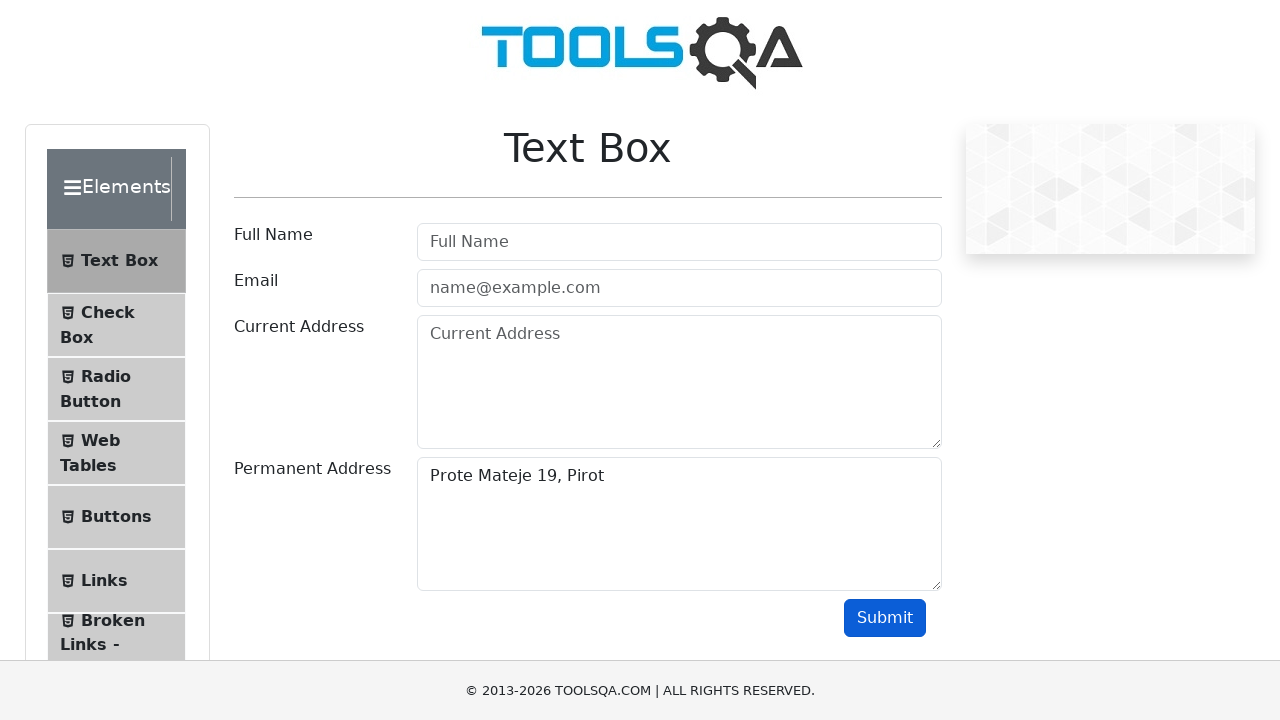

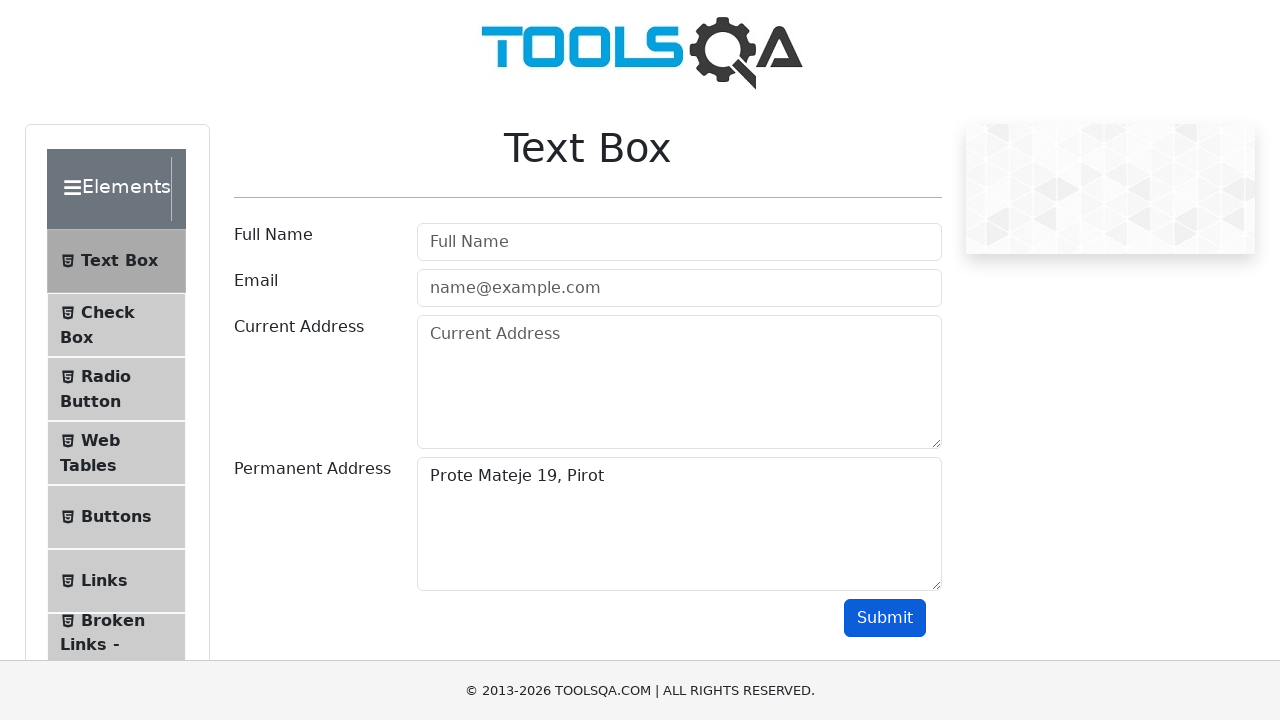